Tests a dynamic element appearance by clicking a button and waiting for a paragraph element to appear, then verifying its text content

Starting URL: https://testeroprogramowania.github.io/selenium/wait2.html

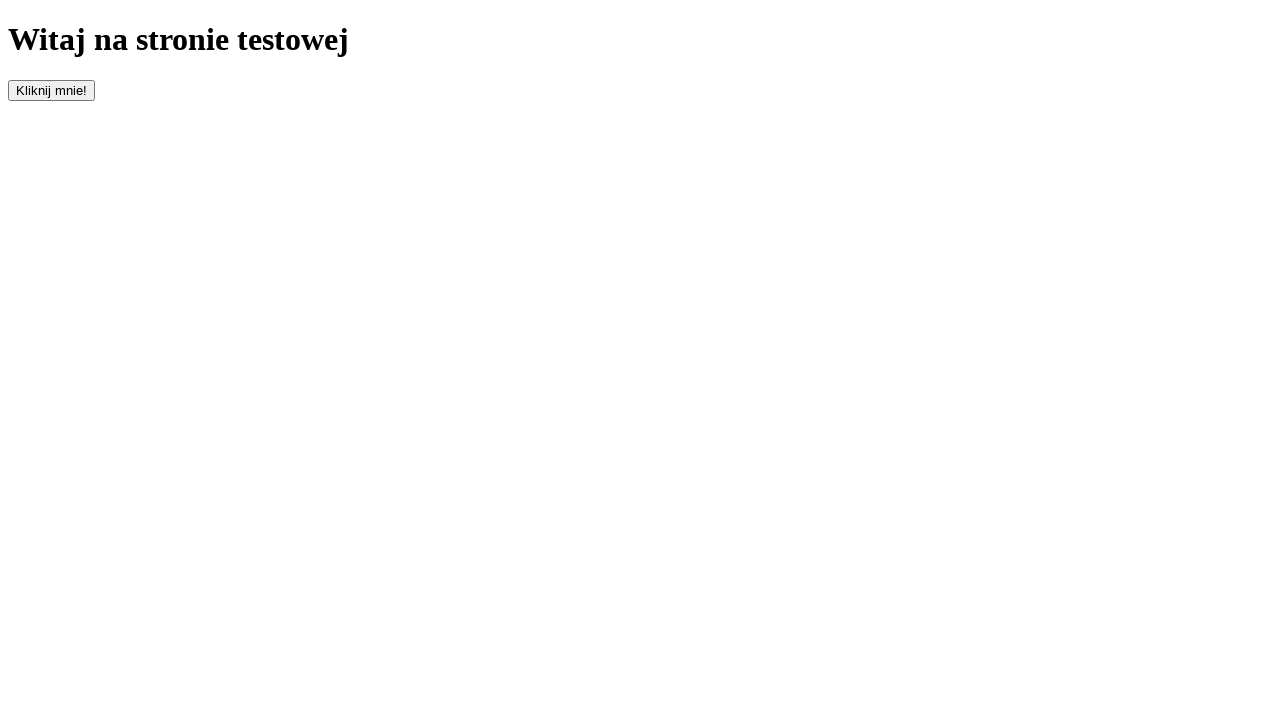

Clicked the button with id 'clickOnMe' to trigger element appearance at (52, 90) on #clickOnMe
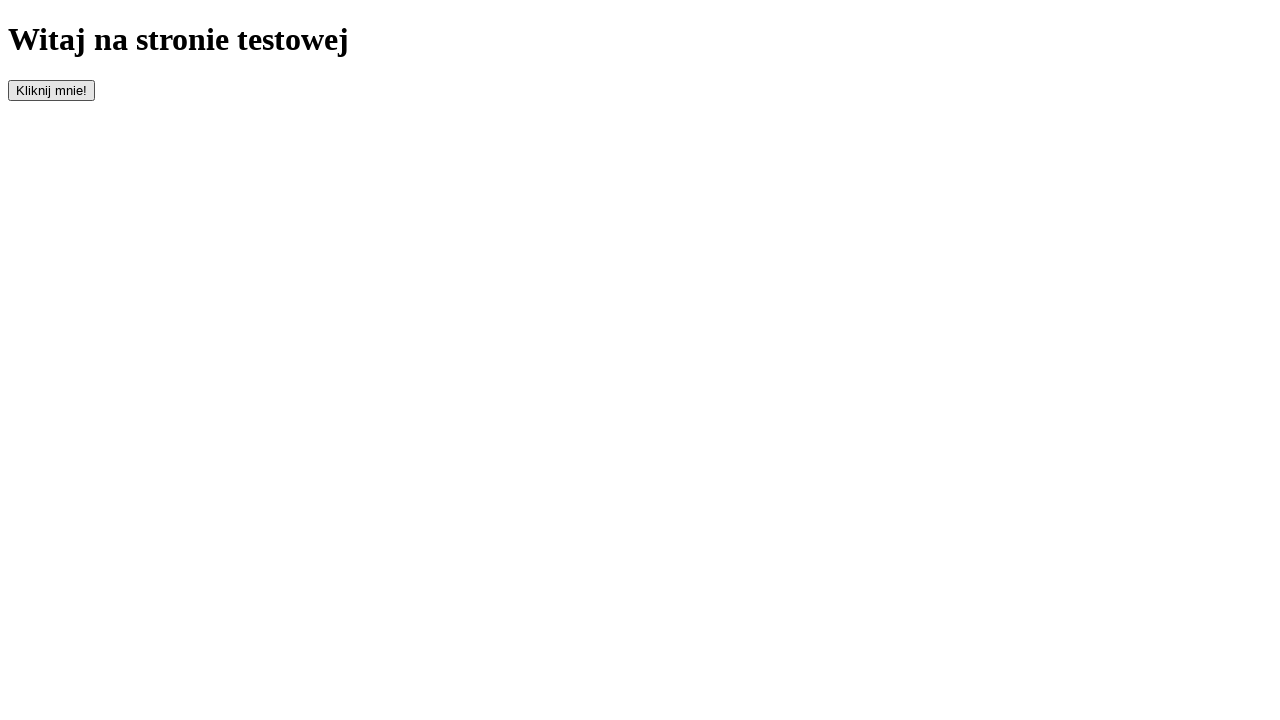

Waited for paragraph element to appear
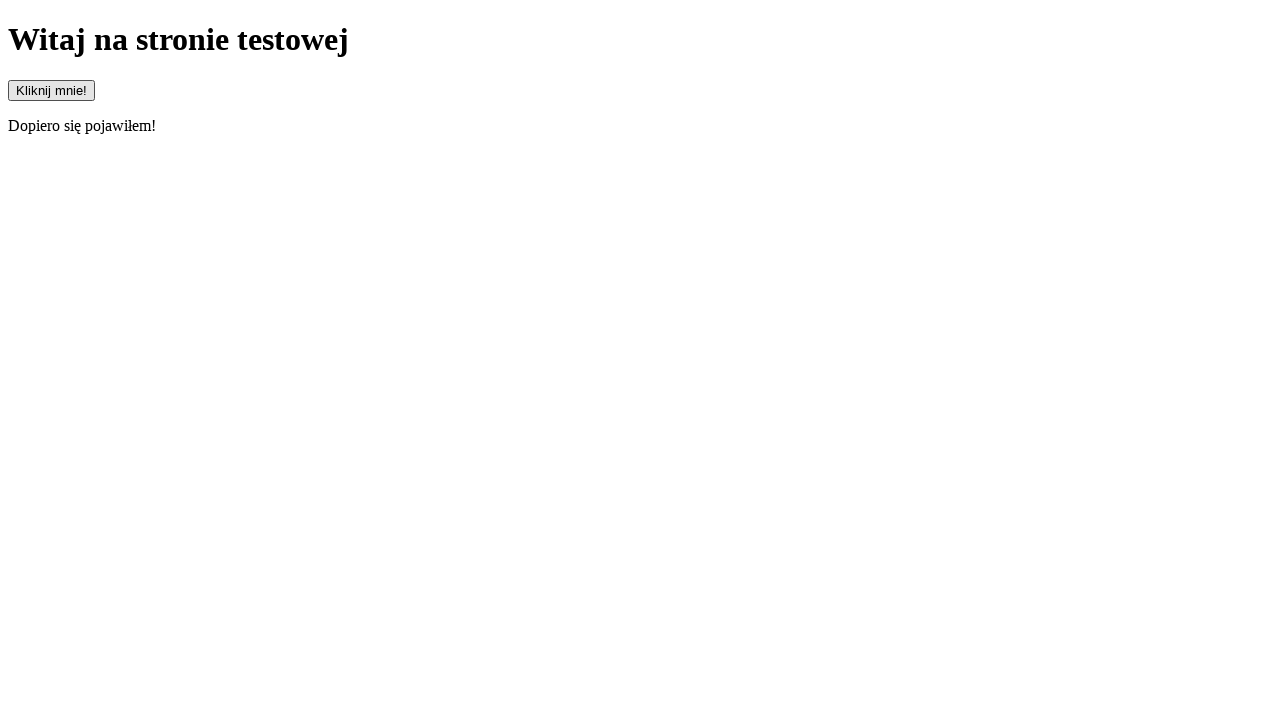

Retrieved paragraph text content
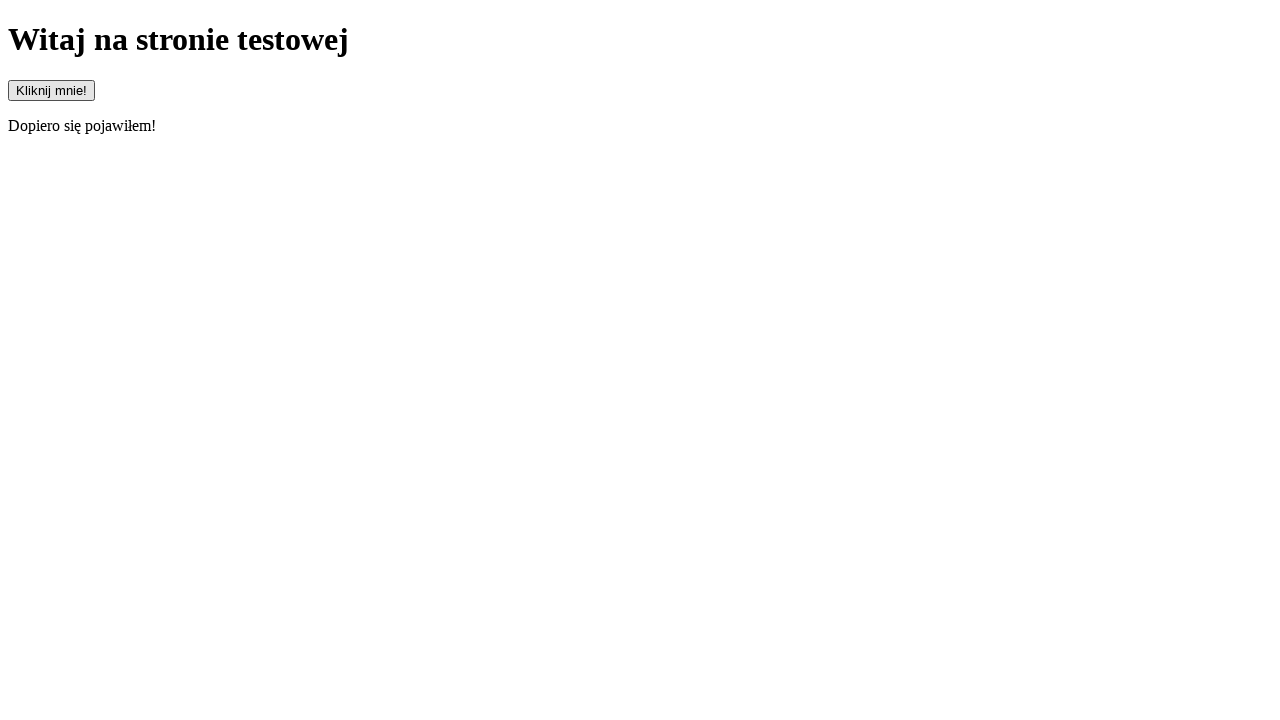

Verified paragraph text matches expected content 'Dopiero się pojawiłem!'
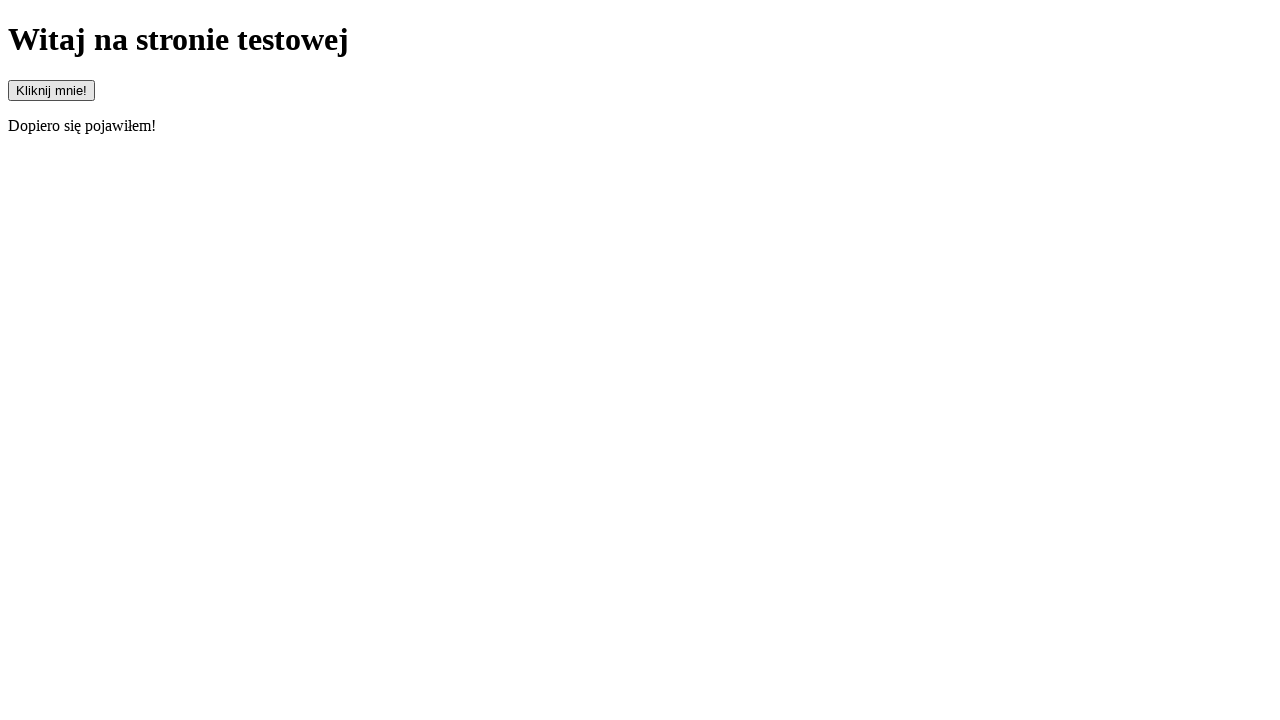

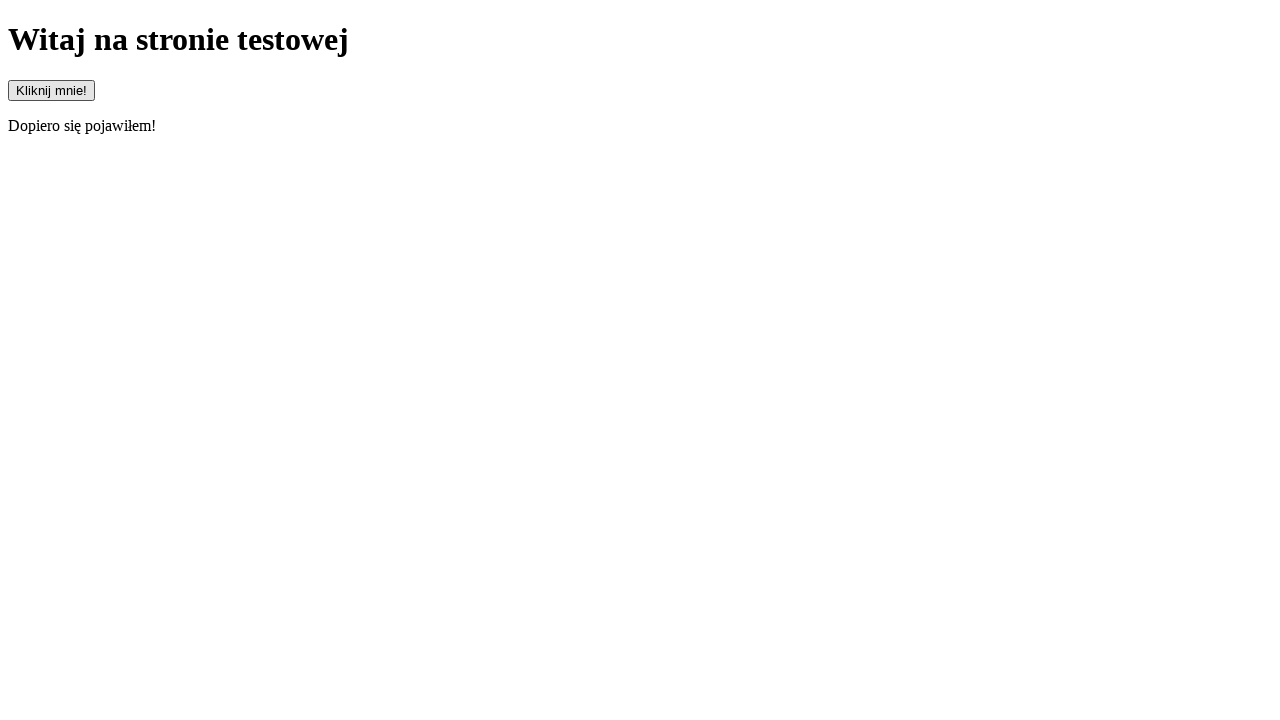